Tests drag and drop functionality on the jQuery UI droppable demo page by switching to an iframe and dragging an element onto a drop target

Starting URL: https://jqueryui.com/droppable/

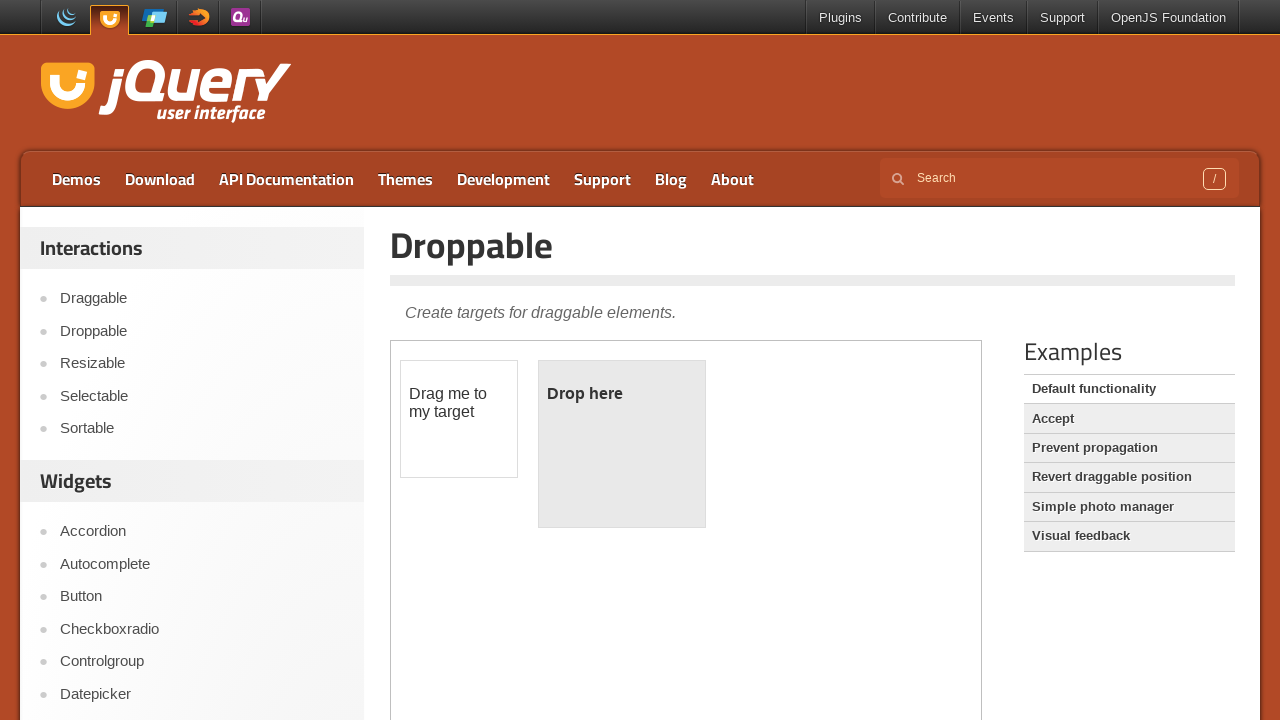

Located the demo iframe
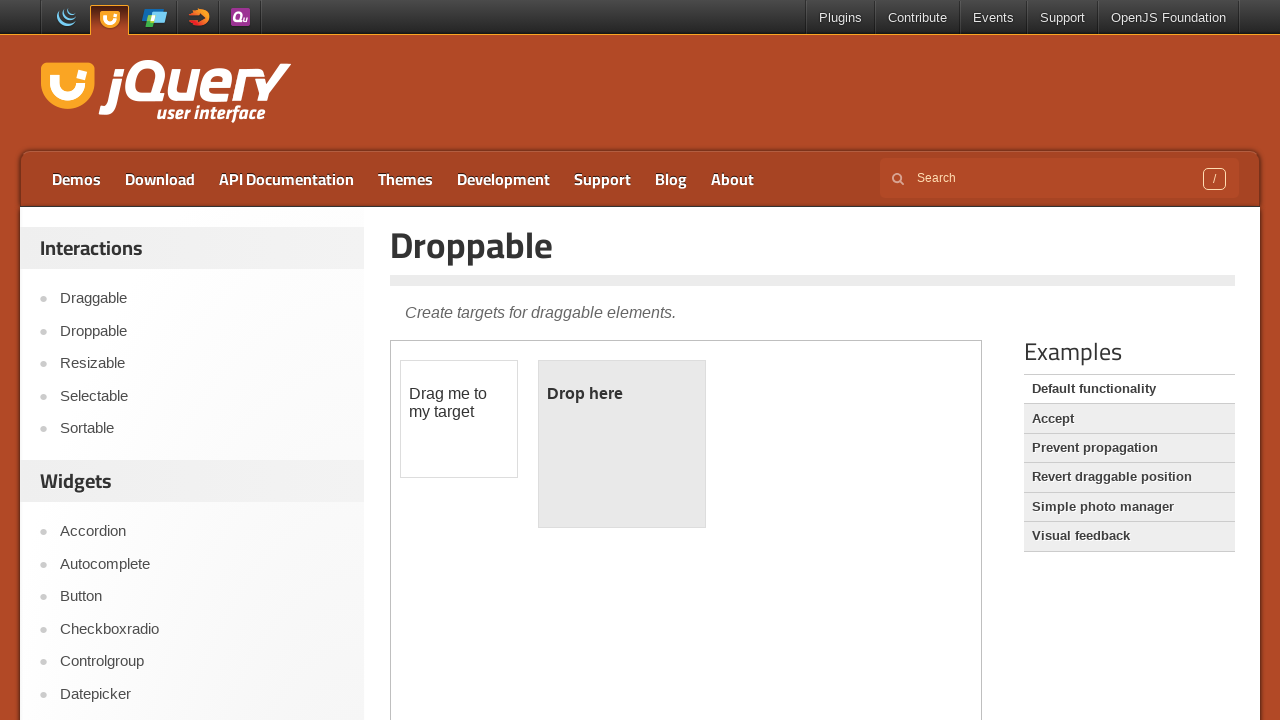

Located the draggable element with ID 'draggable'
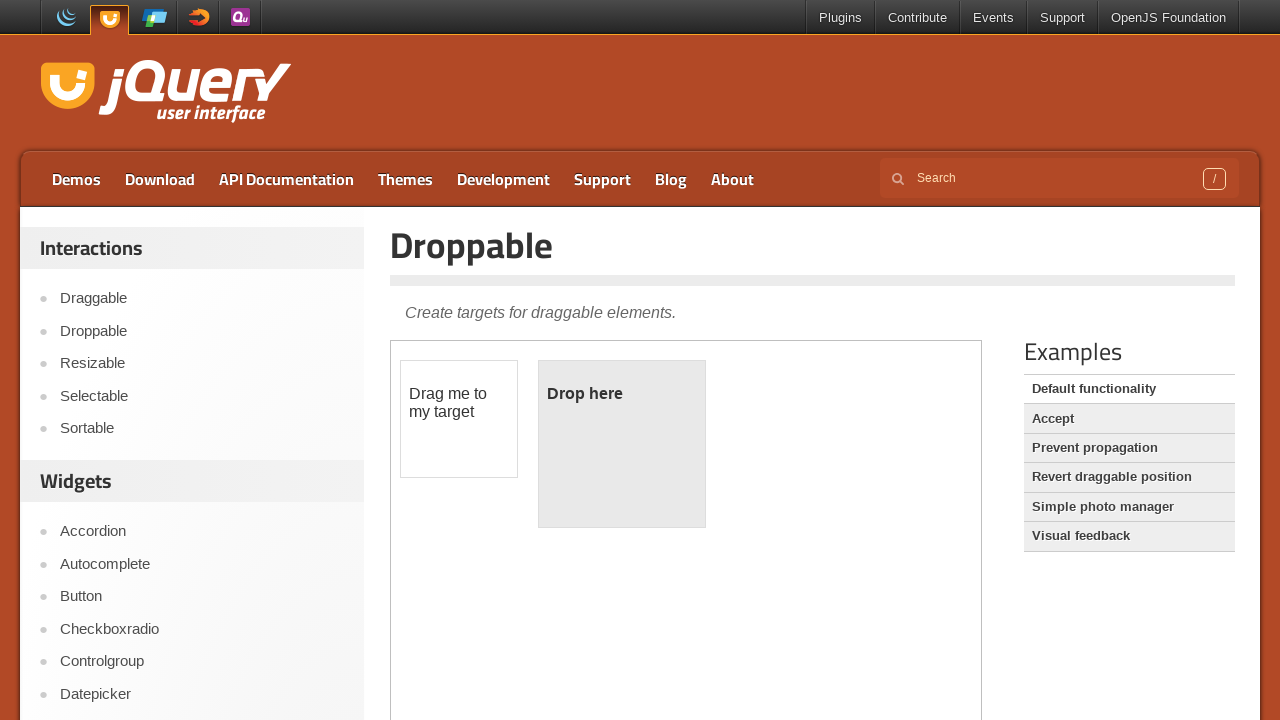

Located the droppable element with ID 'droppable'
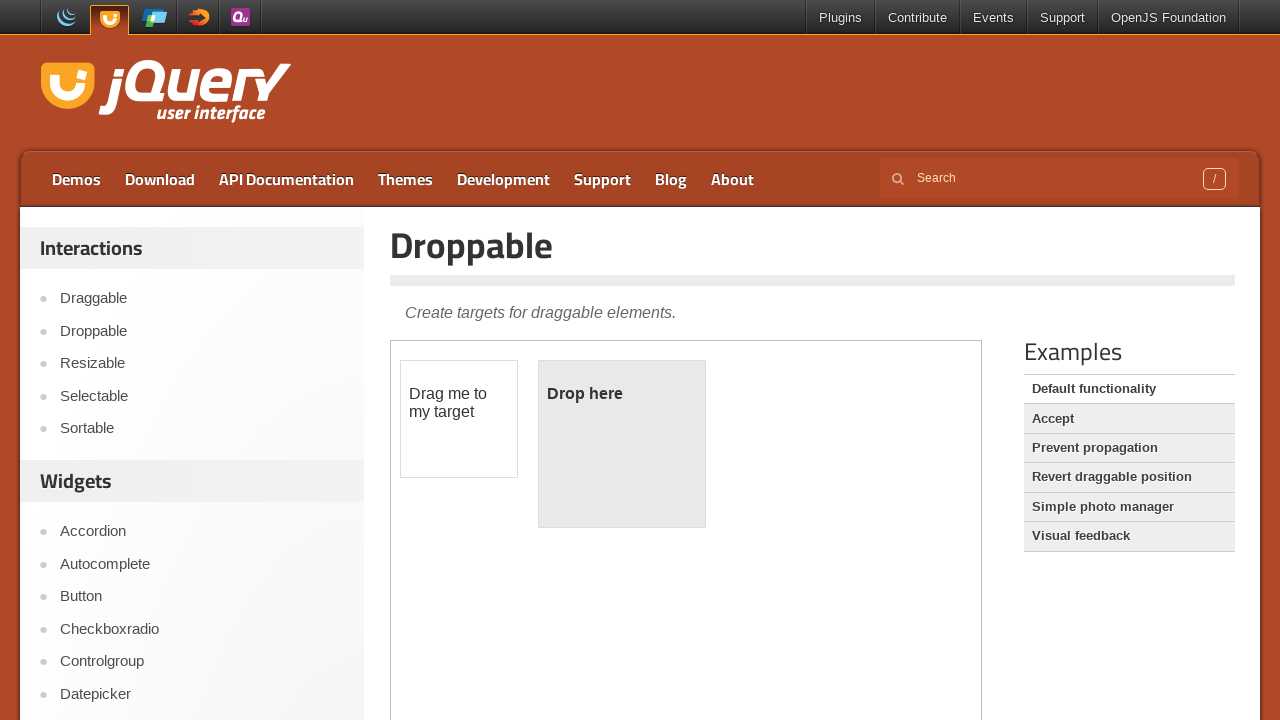

Draggable element became visible
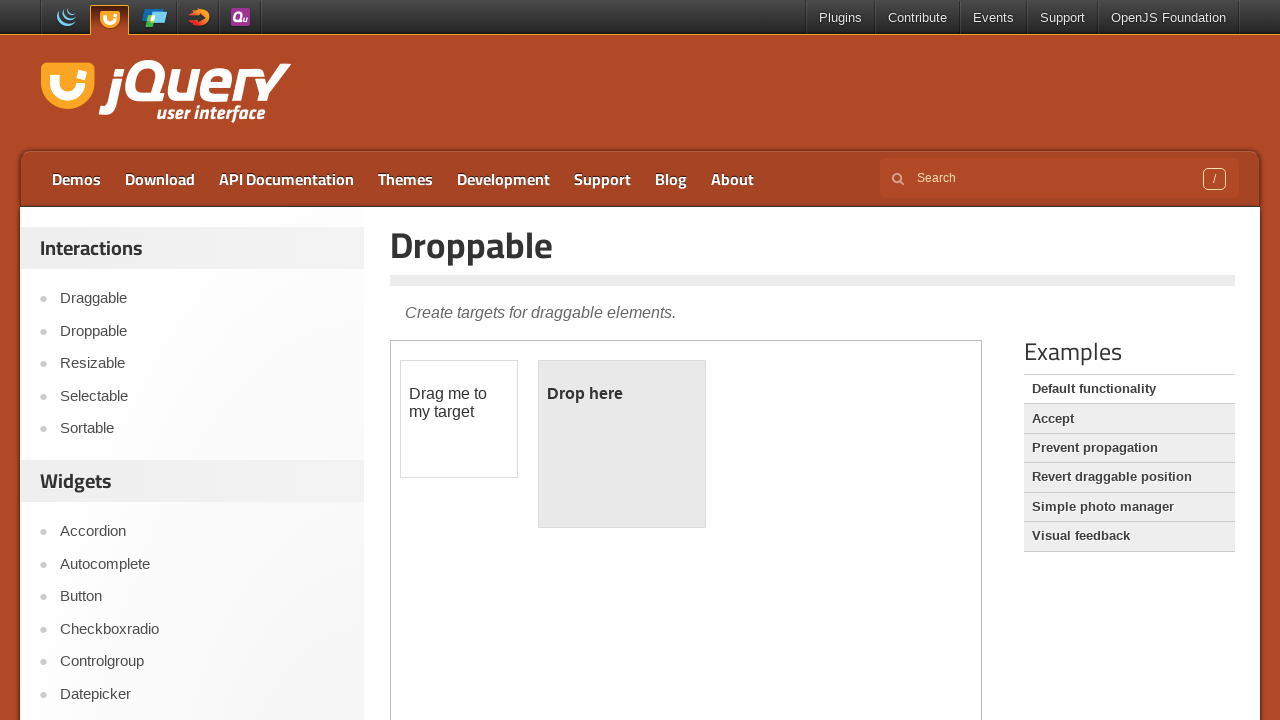

Droppable element became visible
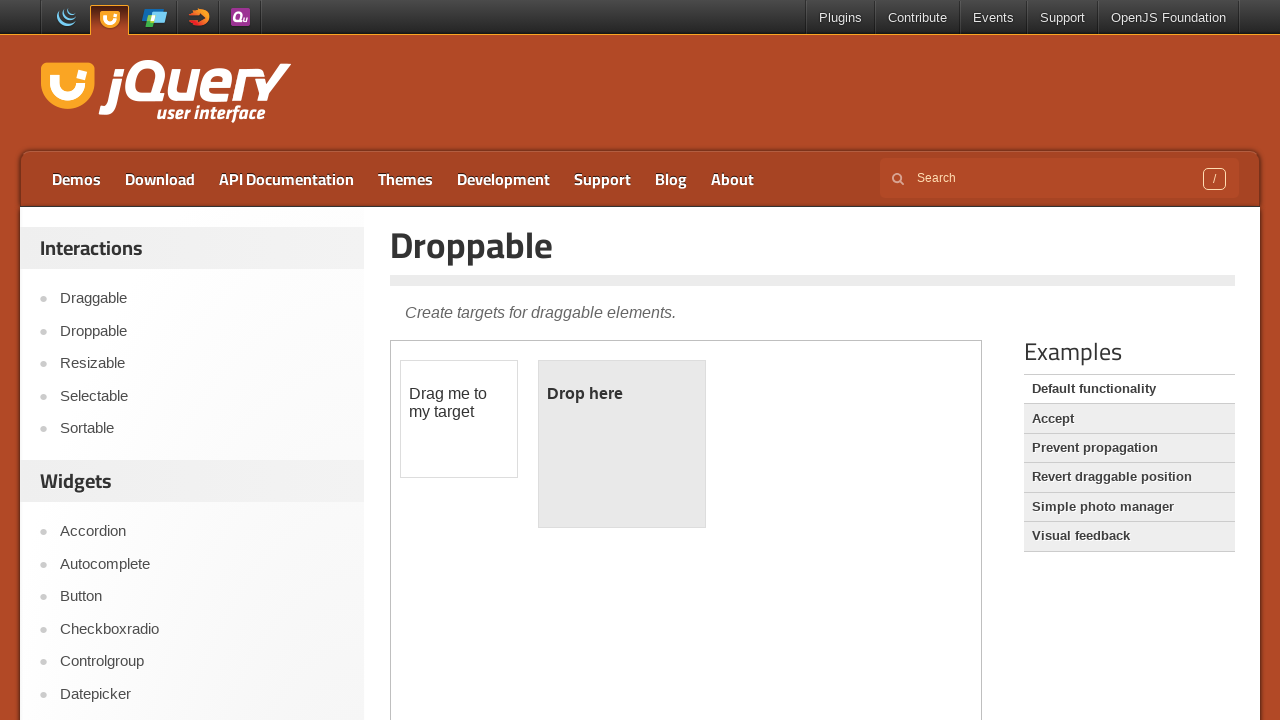

Dragged draggable element onto droppable target at (622, 444)
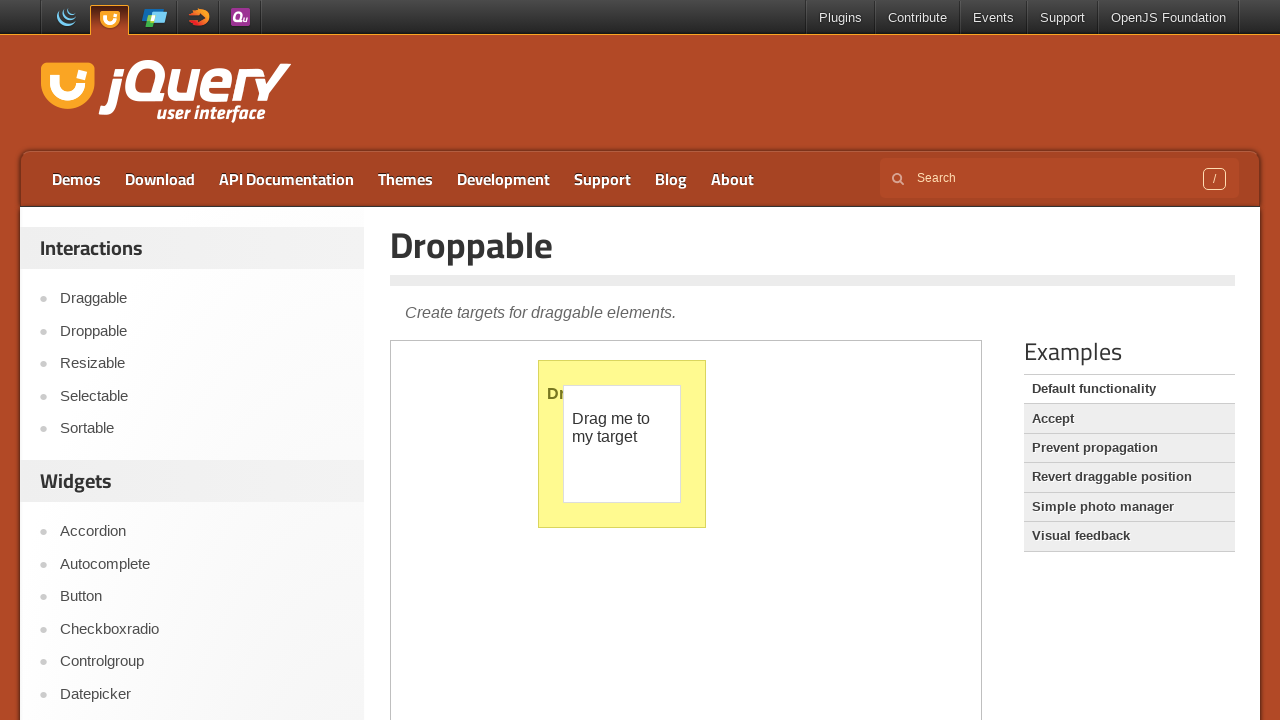

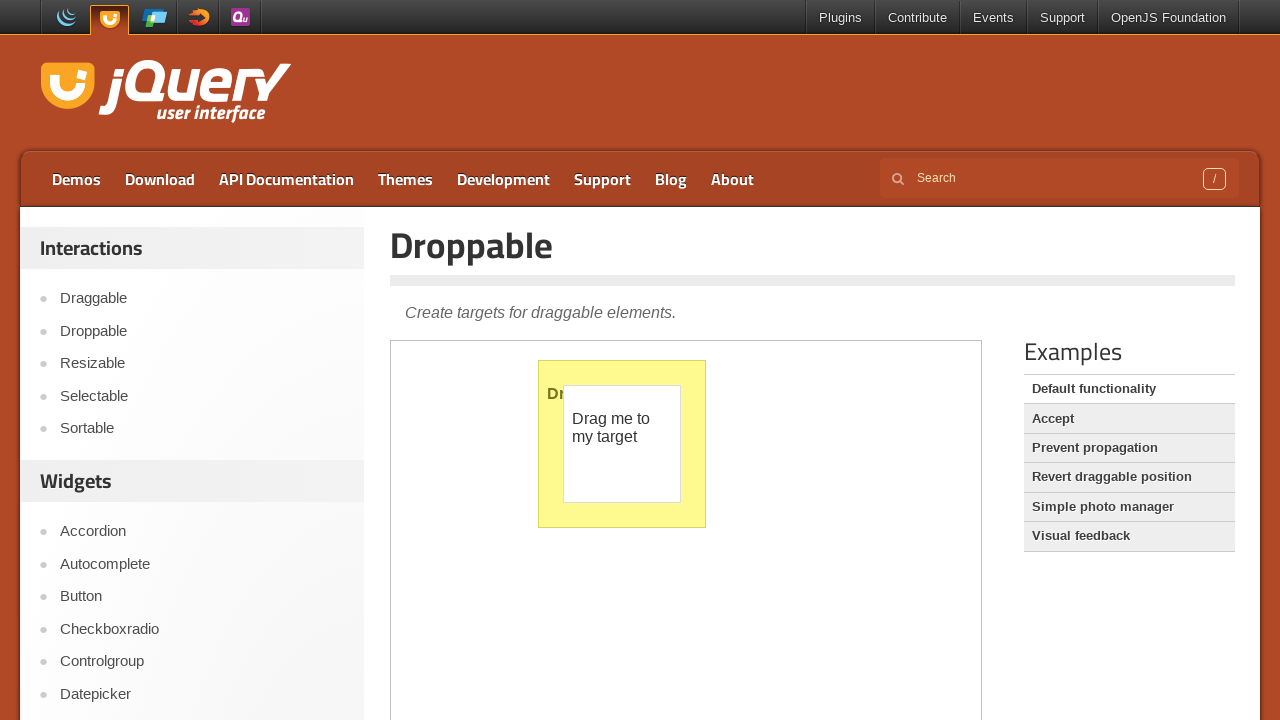